Tests drag and drop functionality by dragging an element from source to target within an iframe

Starting URL: https://jqueryui.com/droppable/

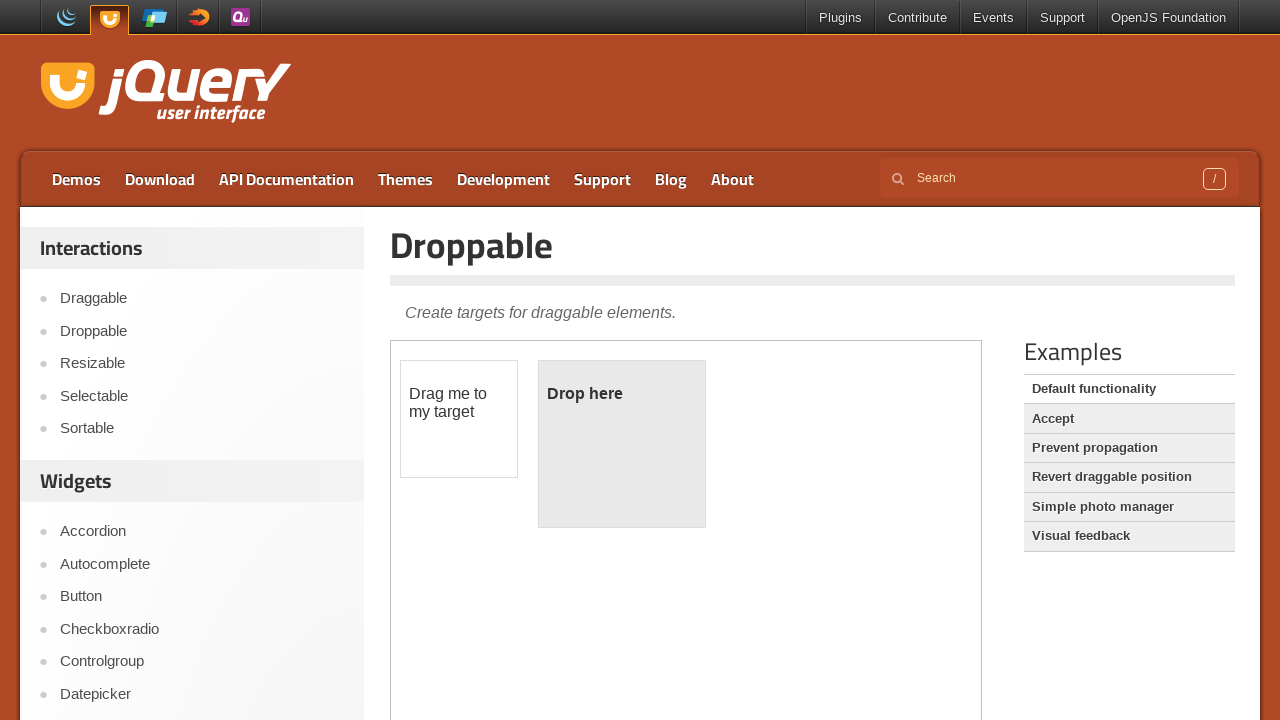

Located the demo iframe containing drag and drop elements
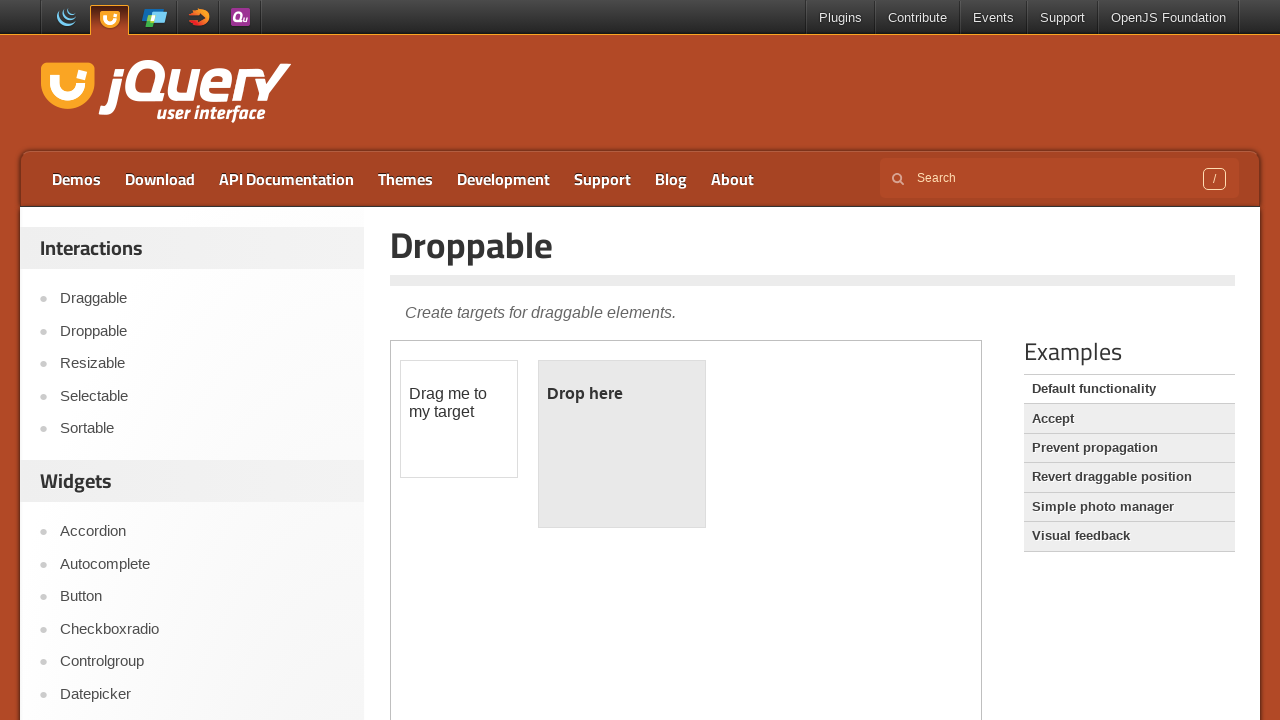

Located the draggable source element
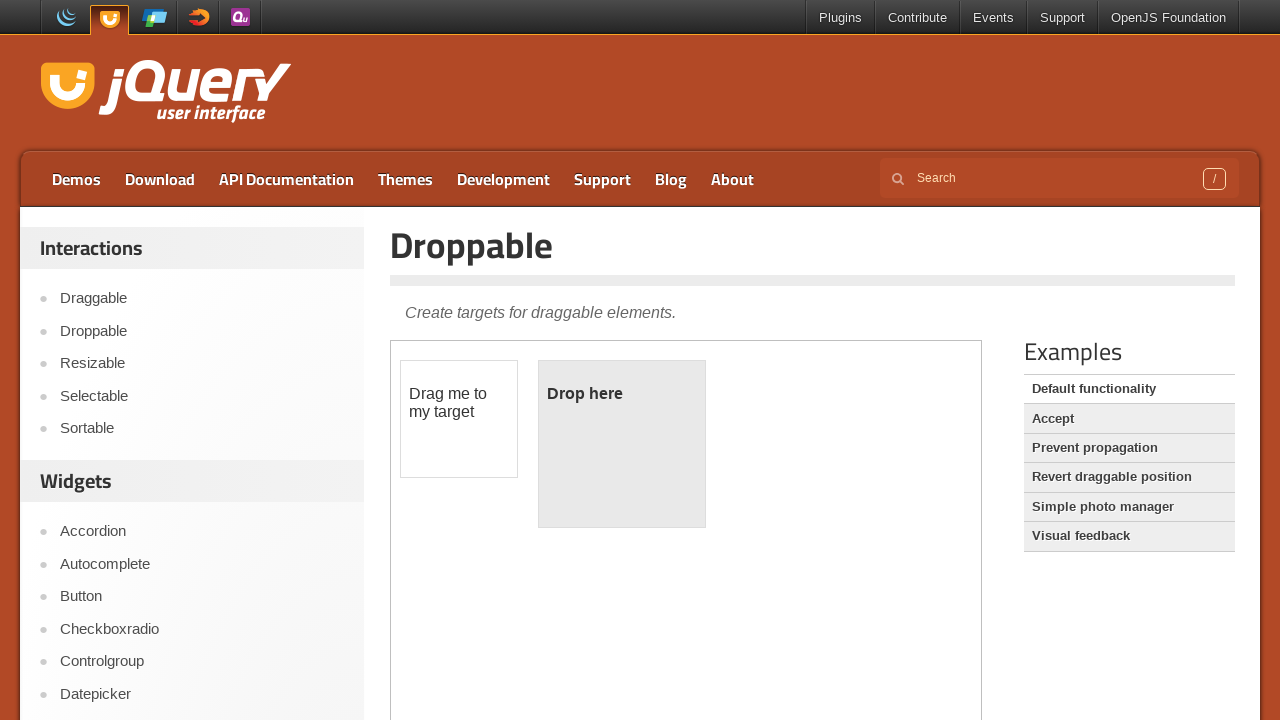

Located the droppable target element
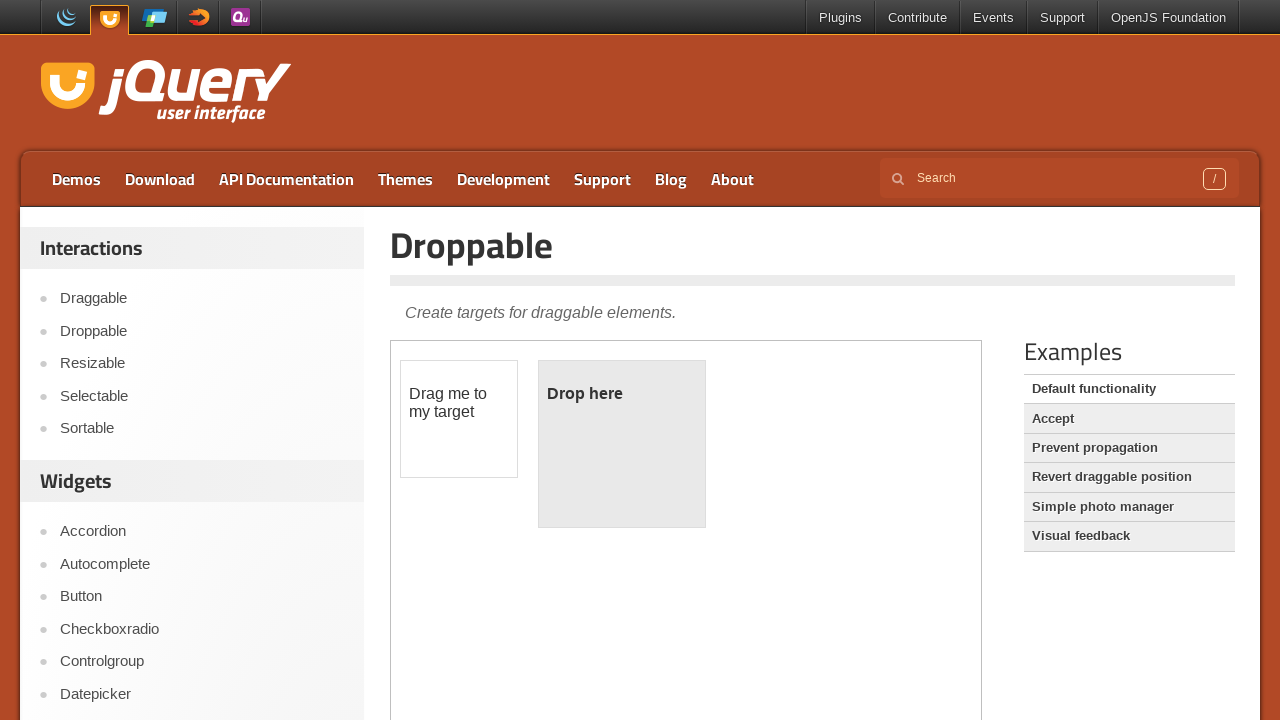

Dragged source element to target element at (622, 444)
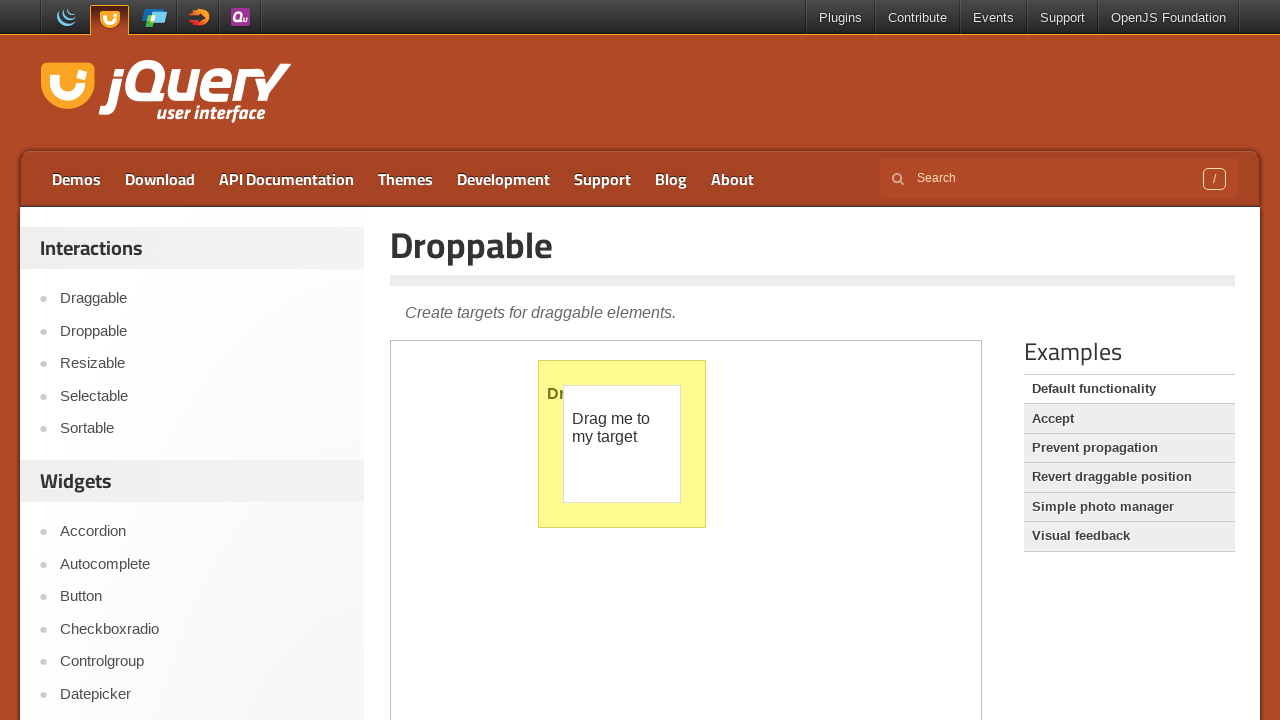

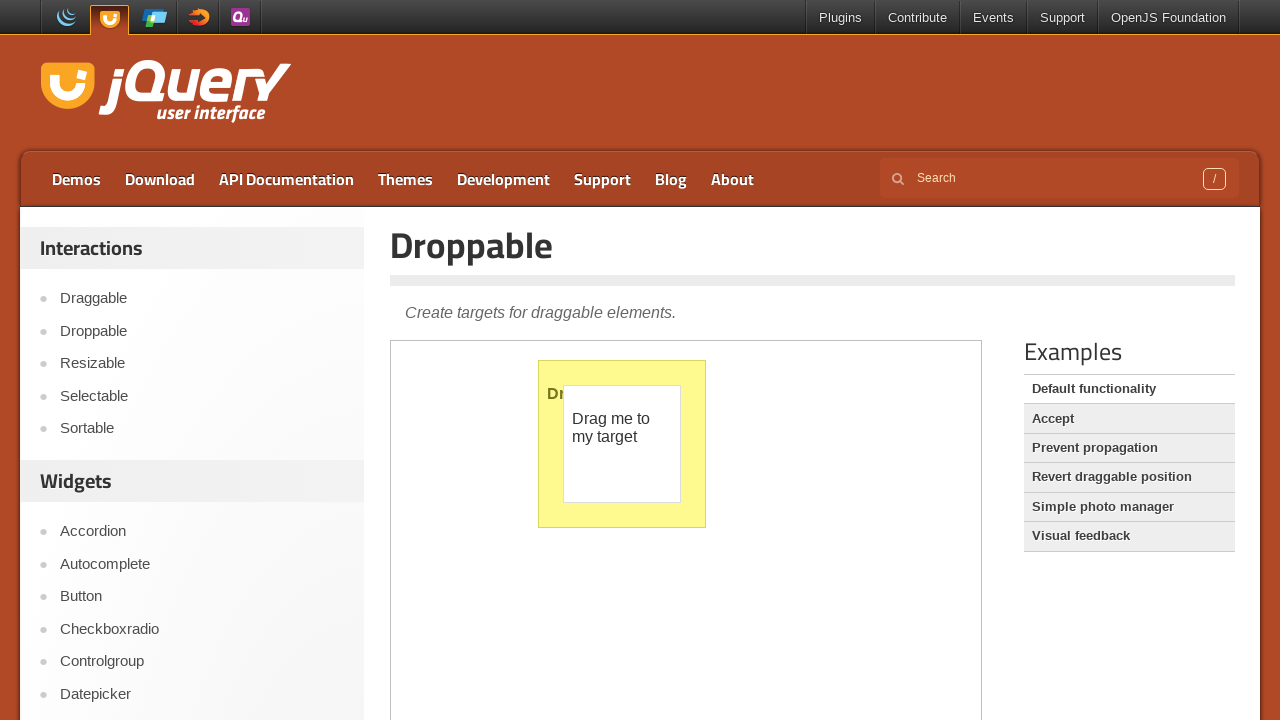